Tests nested frame handling by navigating to a page with frames, switching between them, and extracting text content from a nested frame

Starting URL: https://the-internet.herokuapp.com

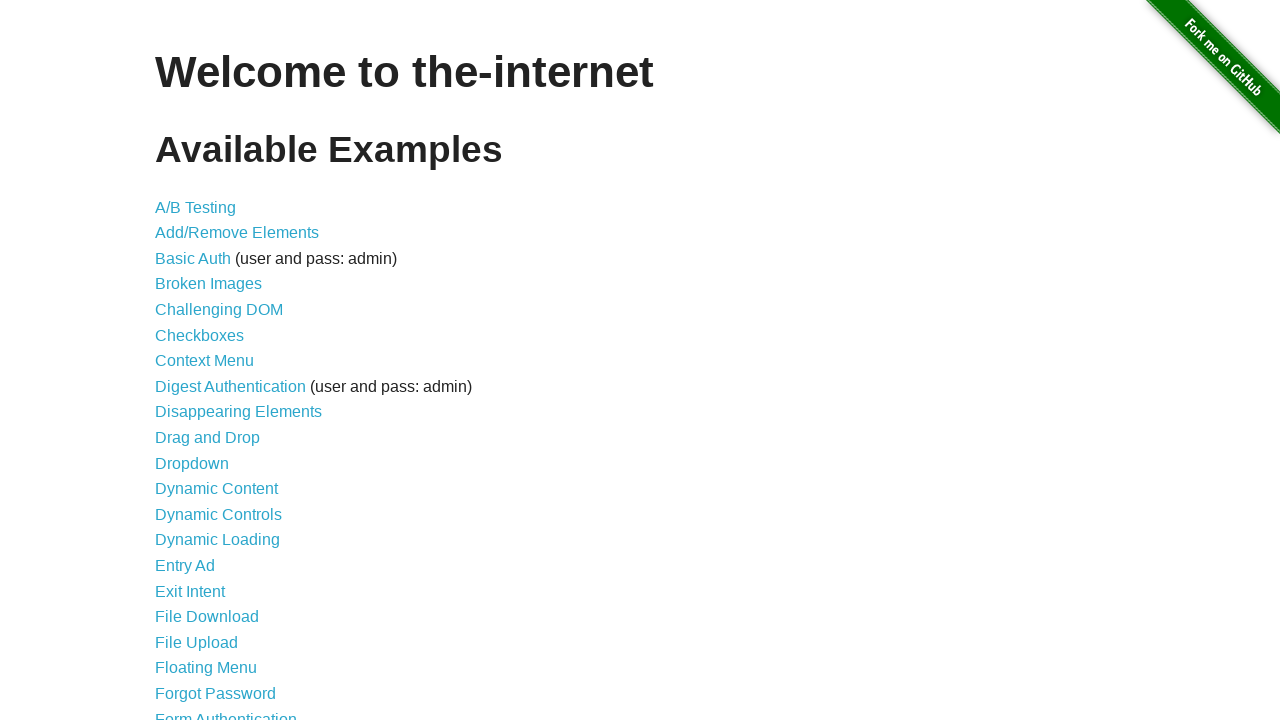

Clicked on nested frames link at (210, 395) on a[href='/nested_frames']
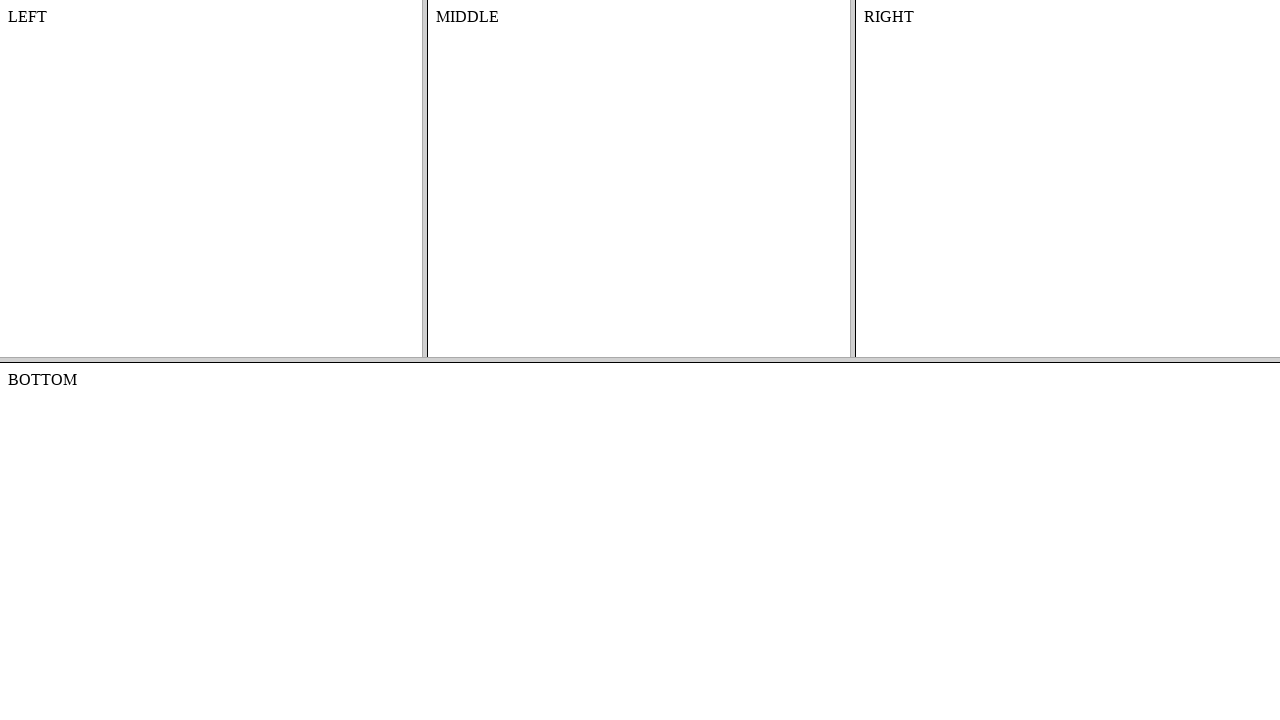

Located and switched to the first (top) frame
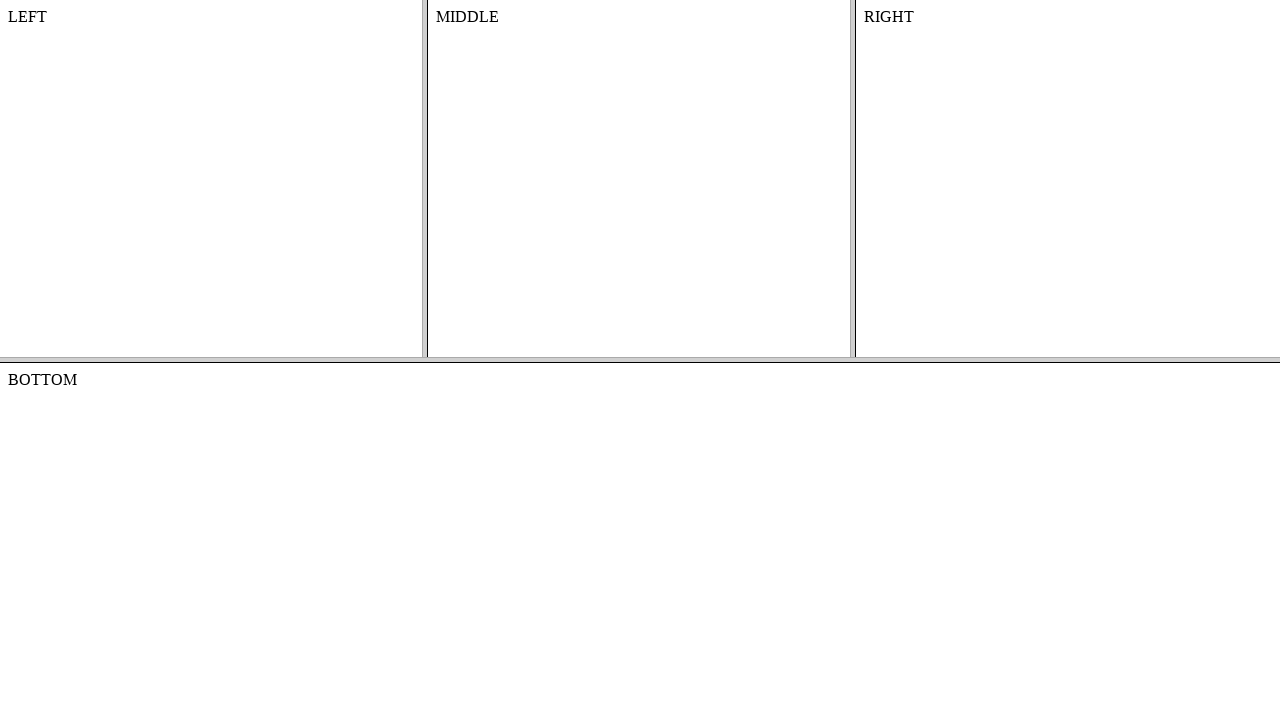

Located and switched to the second (middle) frame nested within the top frame
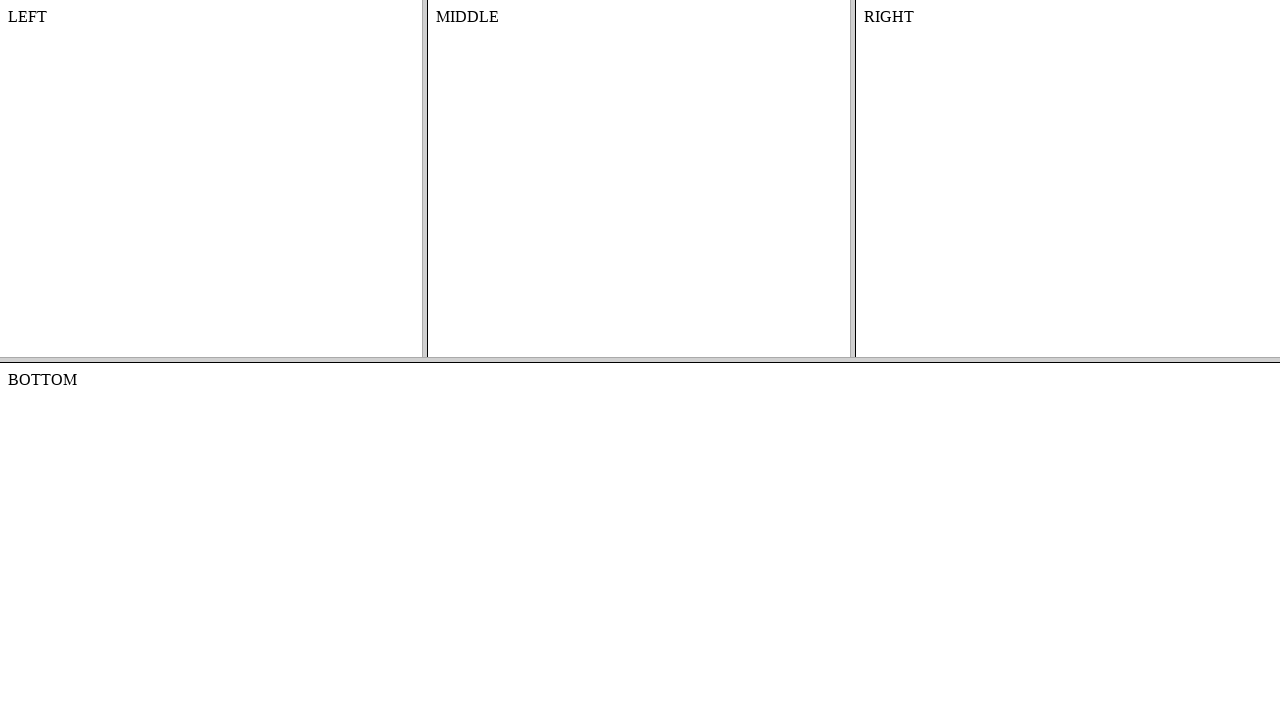

Extracted text content from nested frame: '
        MIDDLE
    

'
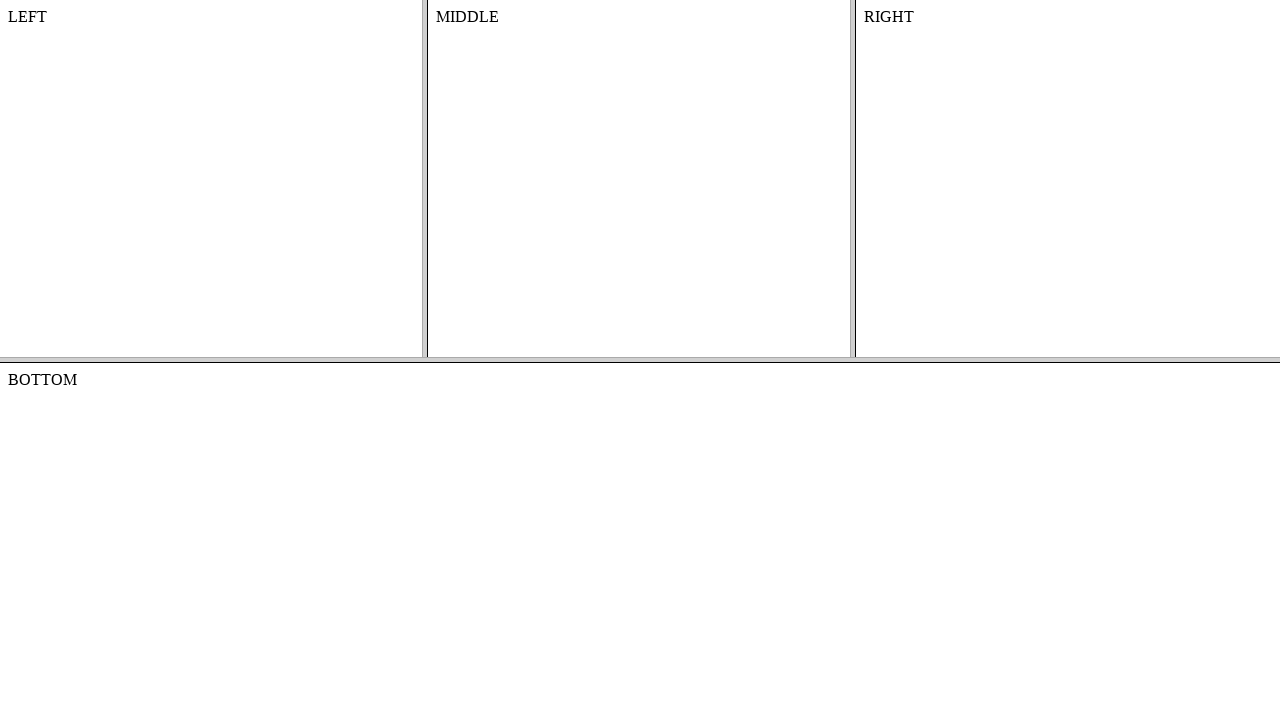

Printed extracted text from nested frame
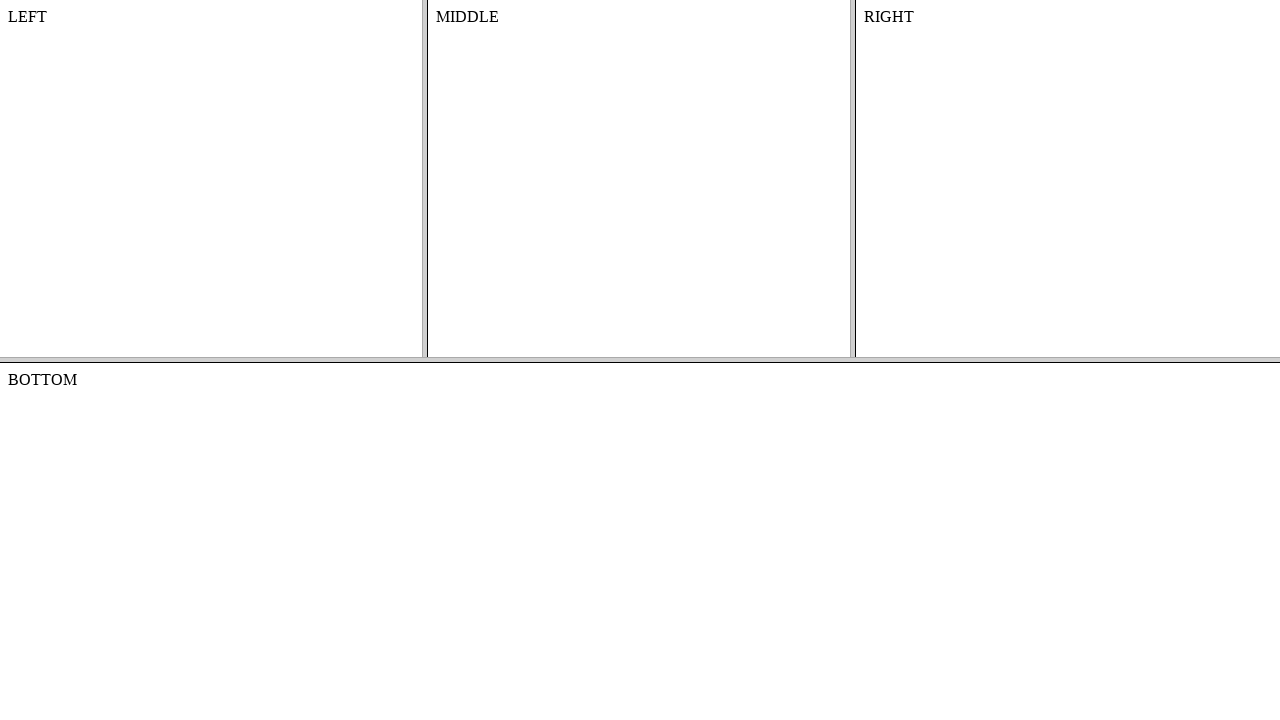

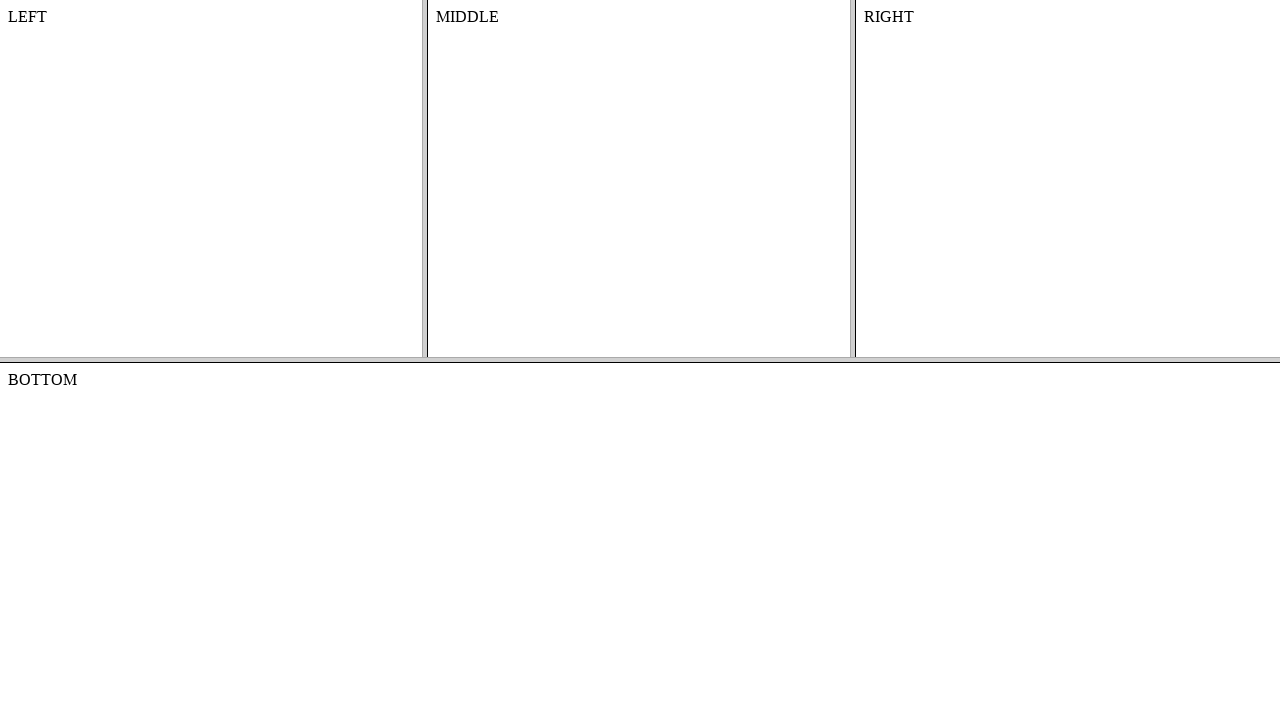